Fills out a registration form with randomly generated user information including name, address, email, and phone number, then selects a gender option

Starting URL: http://demo.automationtesting.in/Register.html

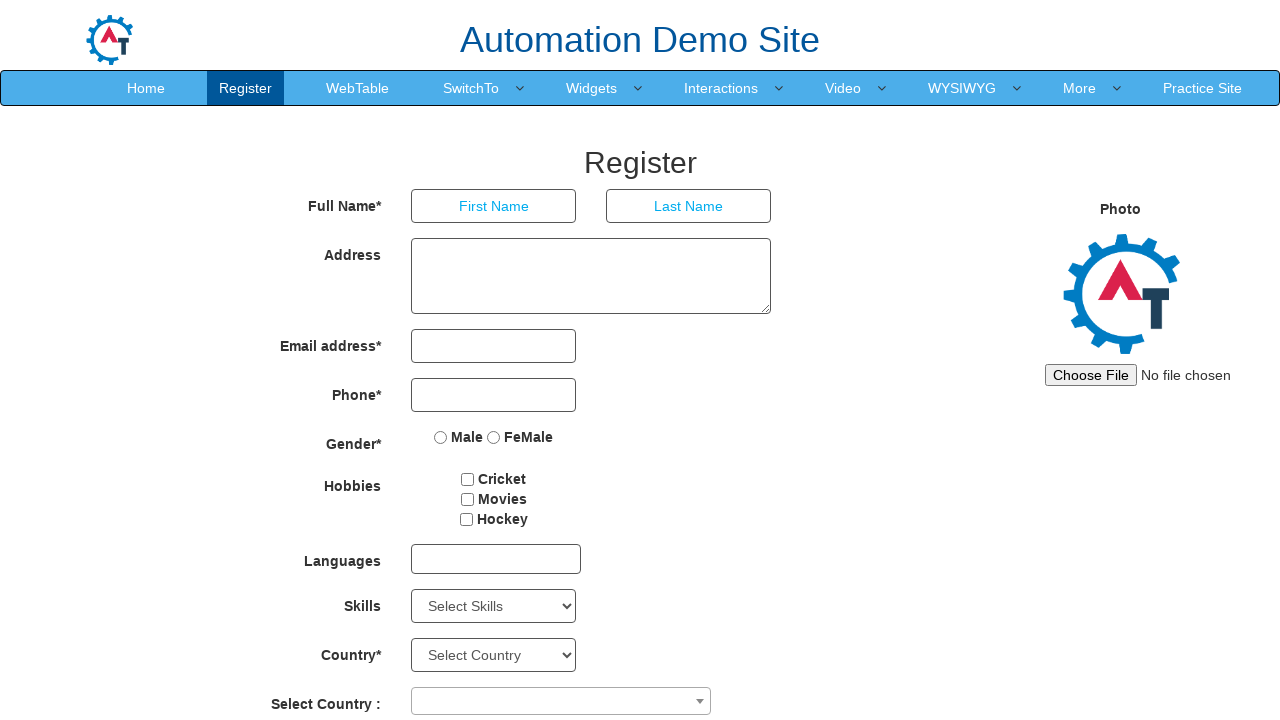

Filled first name field with 'John' on //input[@ng-model="FirstName"]
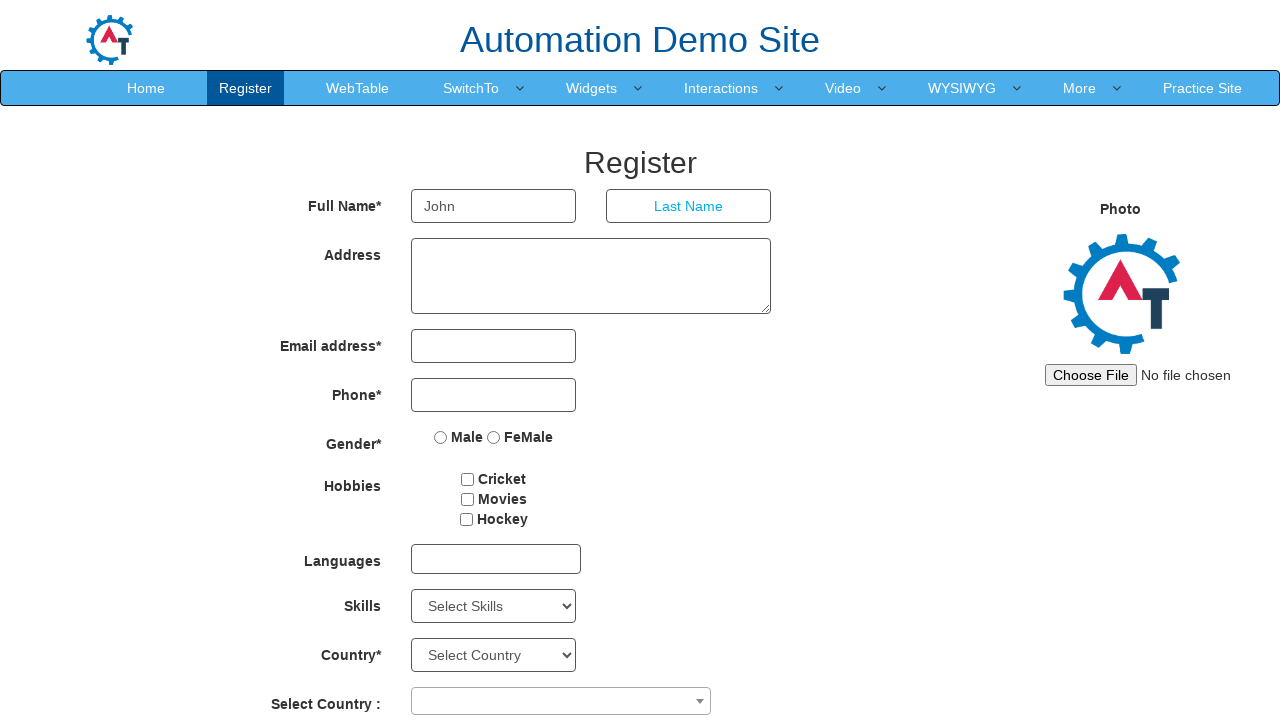

Filled last name field with 'Smith' on //input[@ng-model="LastName"]
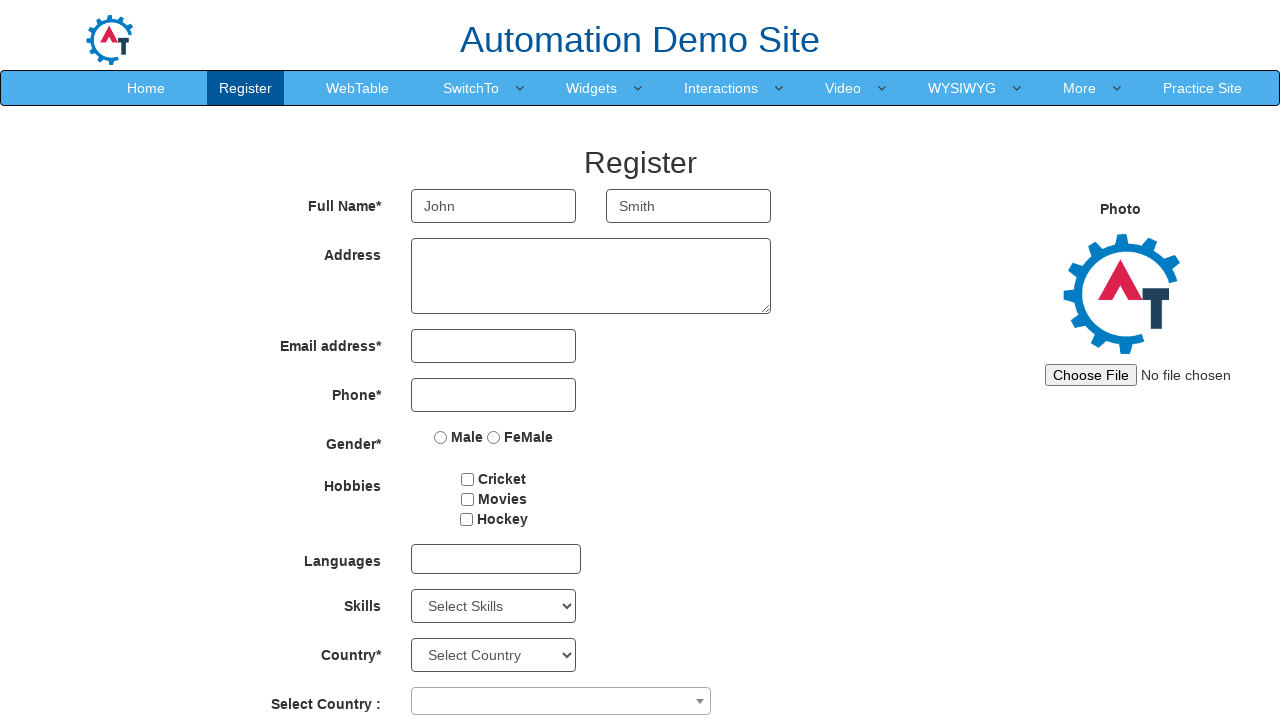

Filled address field with '123 Main Street, Anytown USA' on //textarea[@ng-model="Adress"]
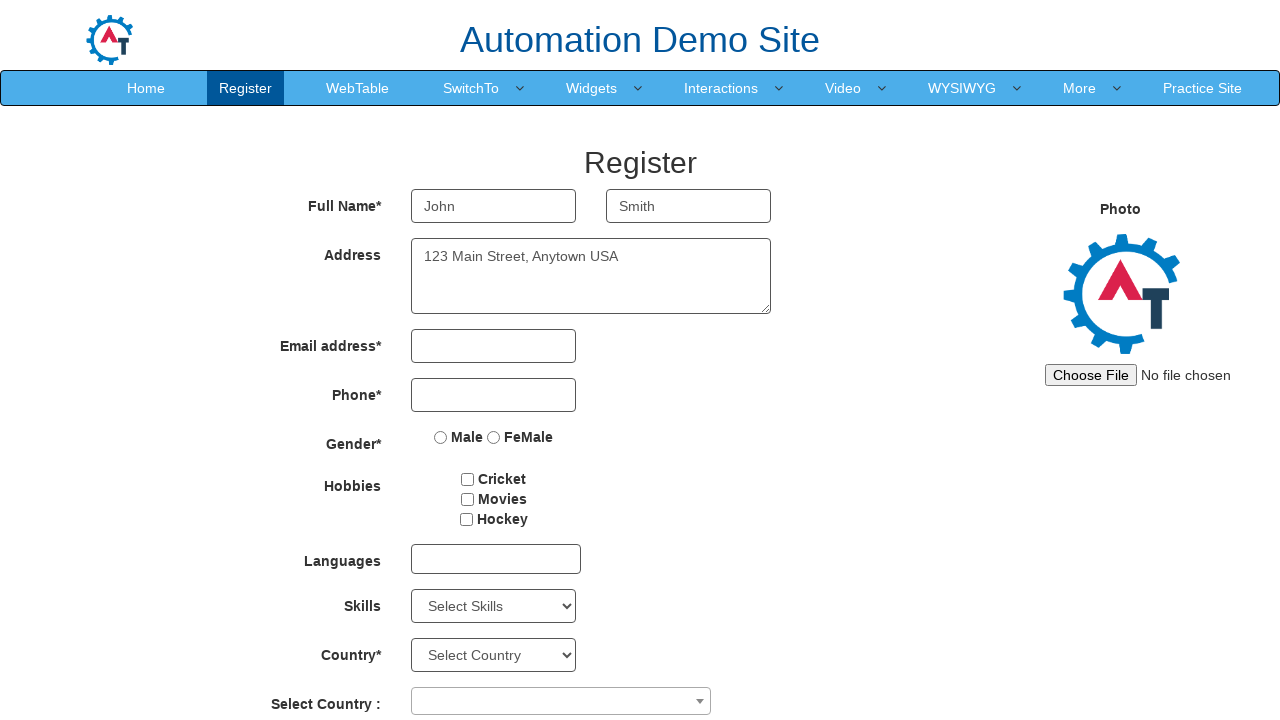

Filled email field with 'john.smith@example.com' on //input[@ng-model="EmailAdress"]
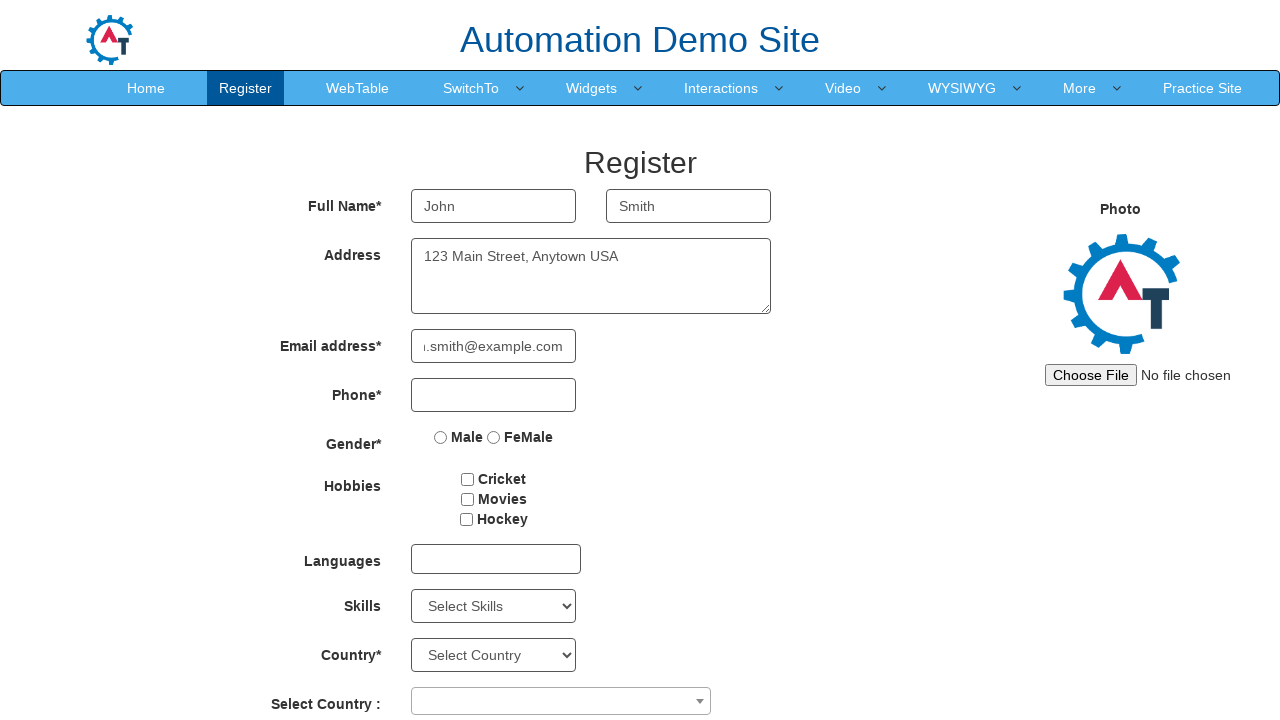

Filled phone field with '5551234567' on //input[@ng-model="Phone"]
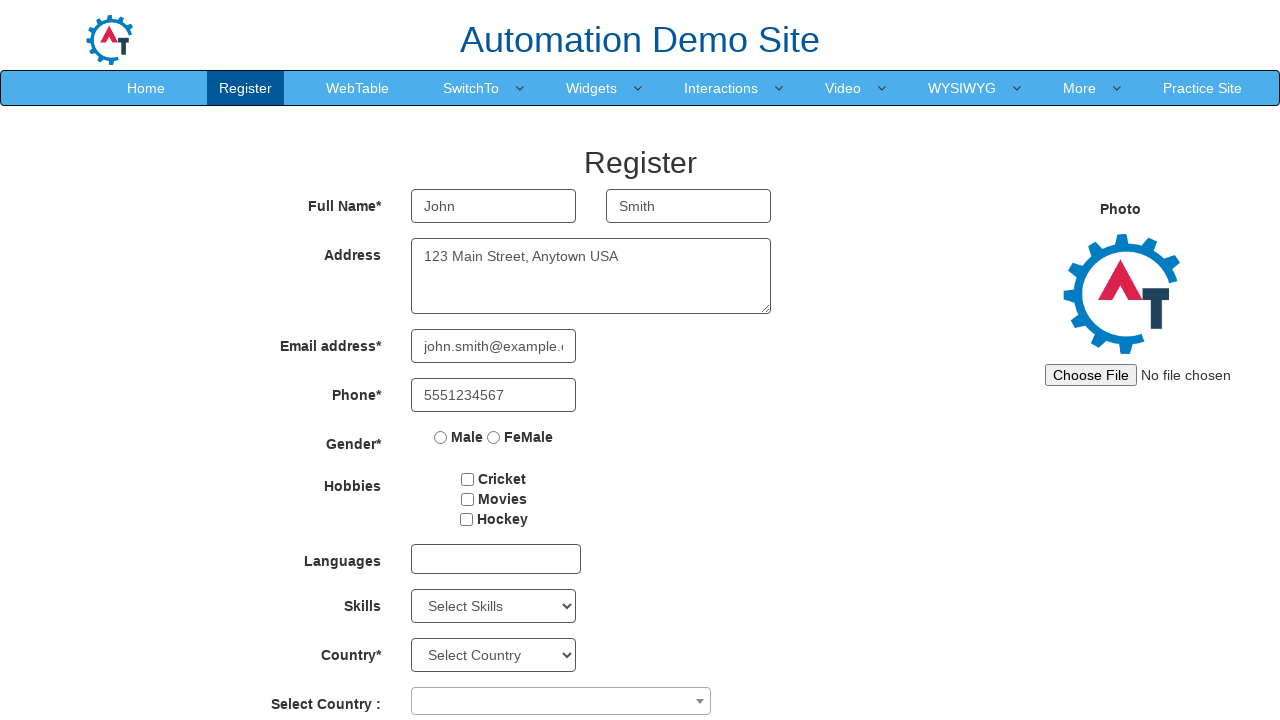

Selected Male gender option at (441, 437) on xpath=//*[@id="basicBootstrapForm"]/div[5]/div/label[1]/input
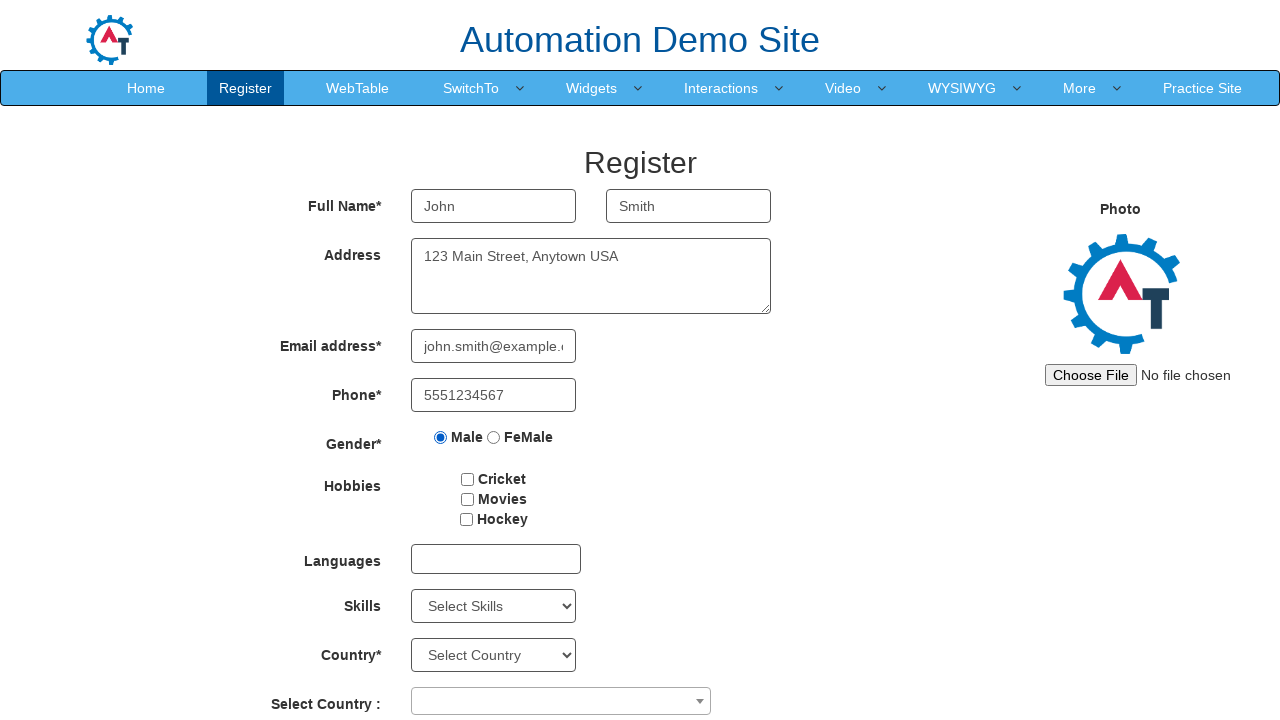

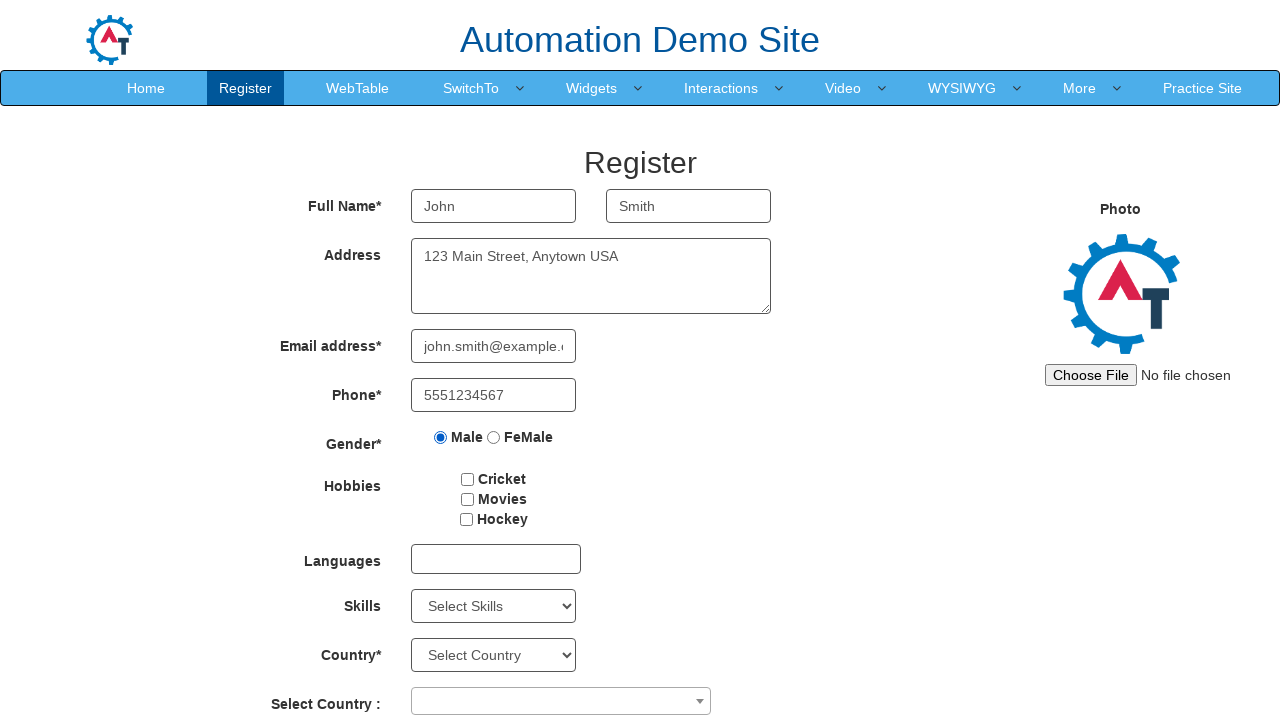